Tests sorting the Due column in descending order by clicking the column header twice and verifying the values are sorted from highest to lowest

Starting URL: http://the-internet.herokuapp.com/tables

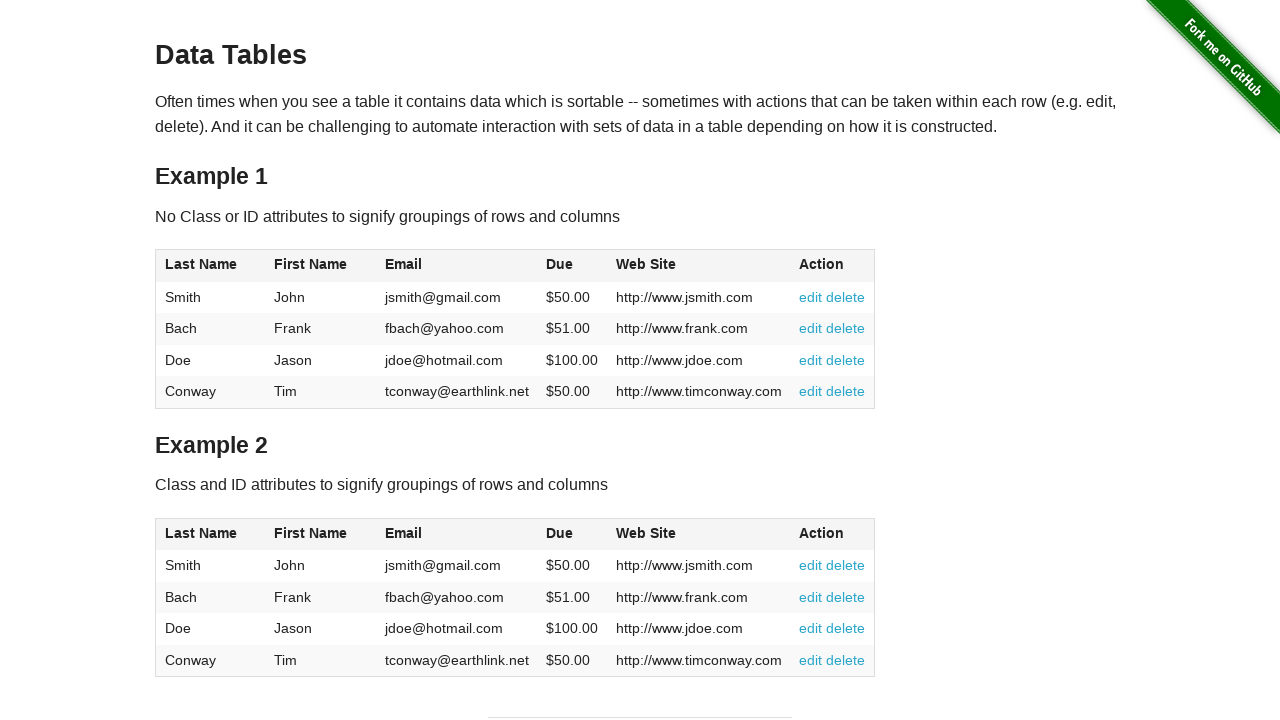

Clicked Due column header for first sort (ascending) at (572, 266) on #table1 thead tr th:nth-of-type(4)
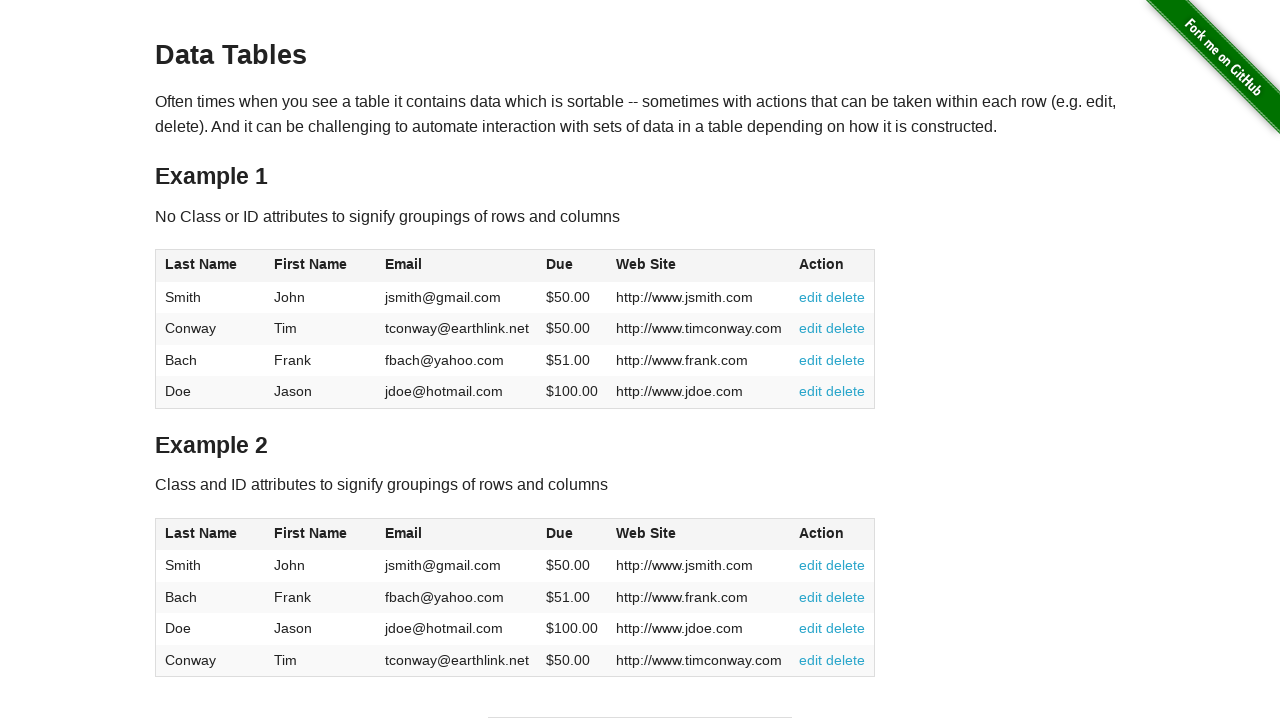

Clicked Due column header again for descending sort at (572, 266) on #table1 thead tr th:nth-of-type(4)
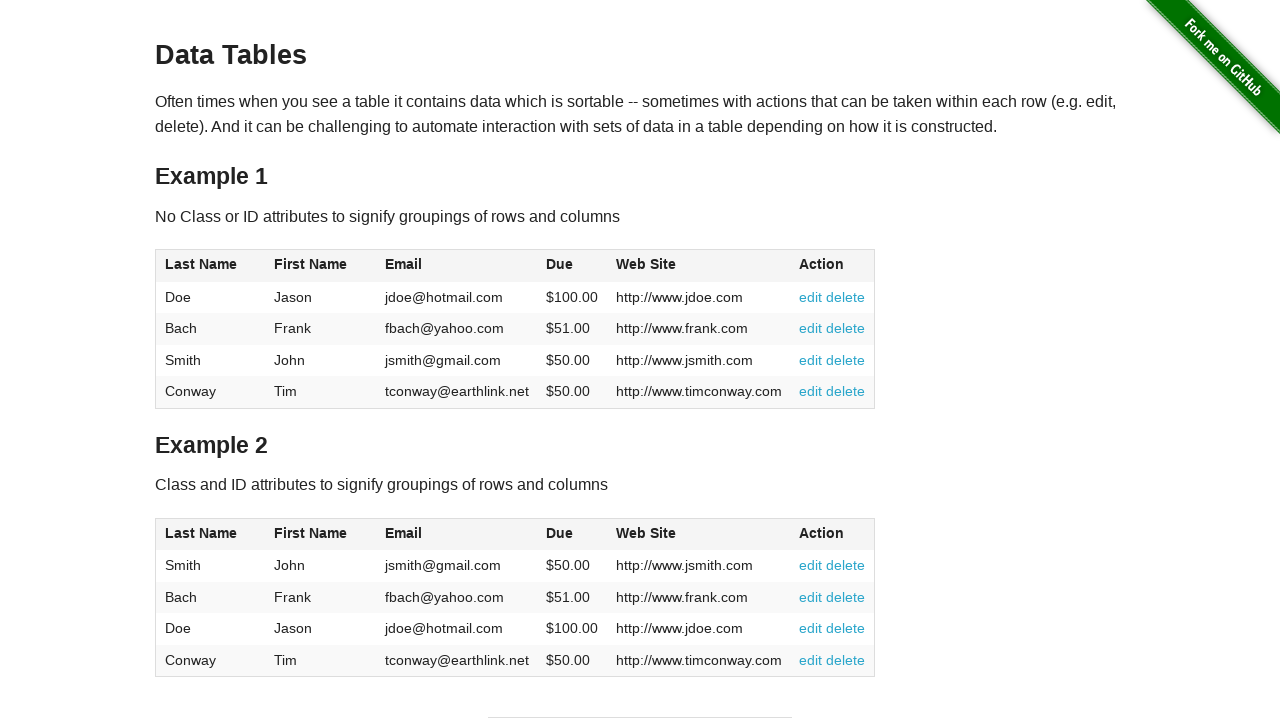

Table updated with descending Due values
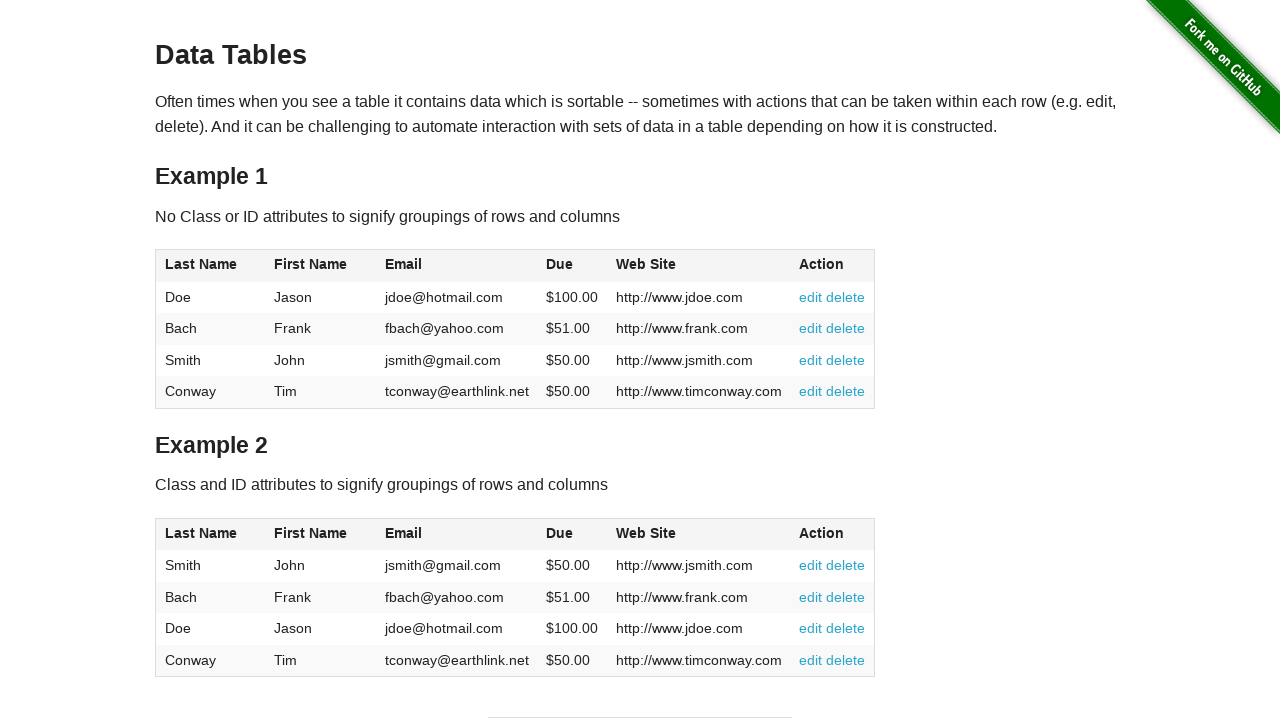

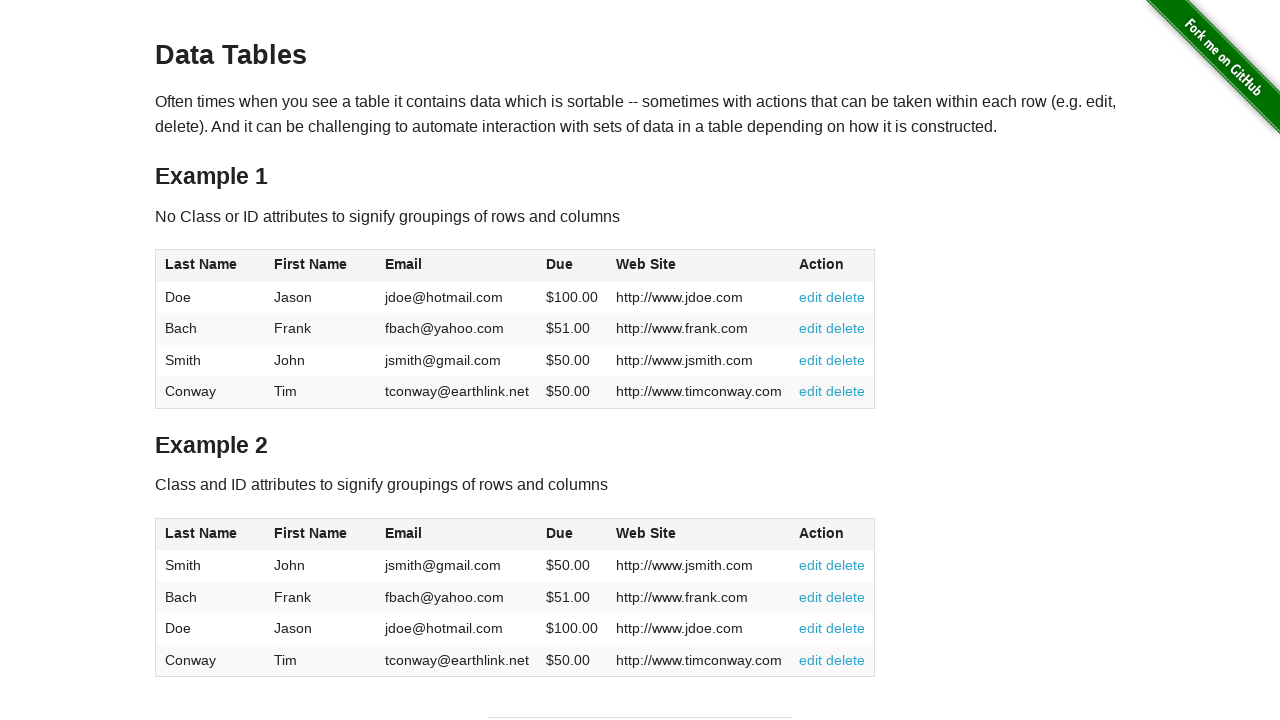